Tests JavaScript error capture by clicking a button that triggers a JS exception

Starting URL: https://www.selenium.dev/selenium/web/bidi/logEntryAdded.html

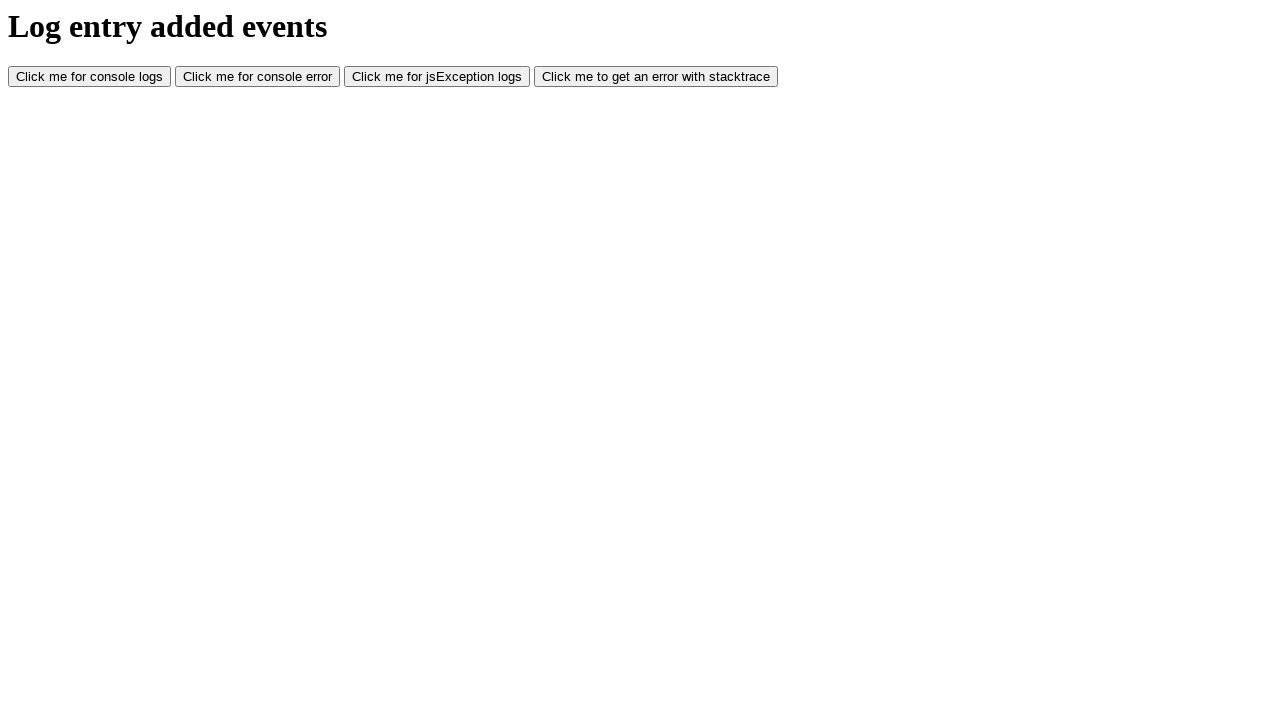

Clicked button to trigger JavaScript exception at (437, 77) on #jsException
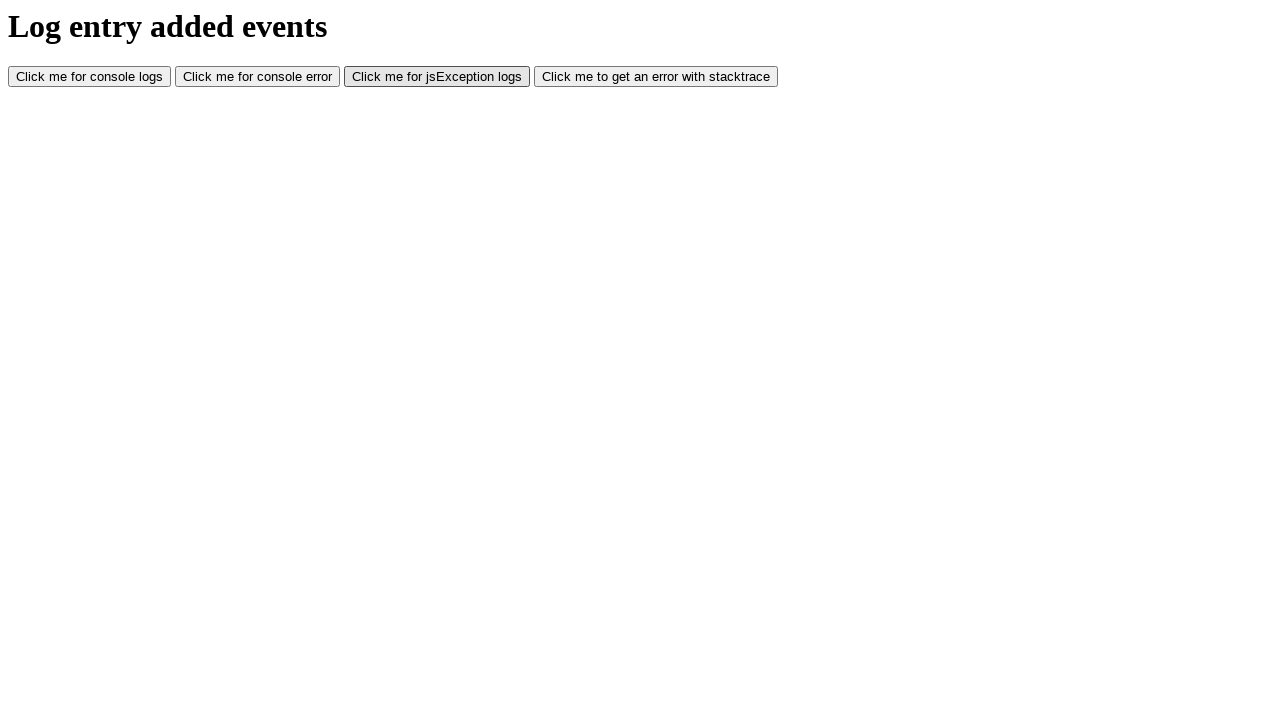

Waited 500ms for JavaScript exception to be captured
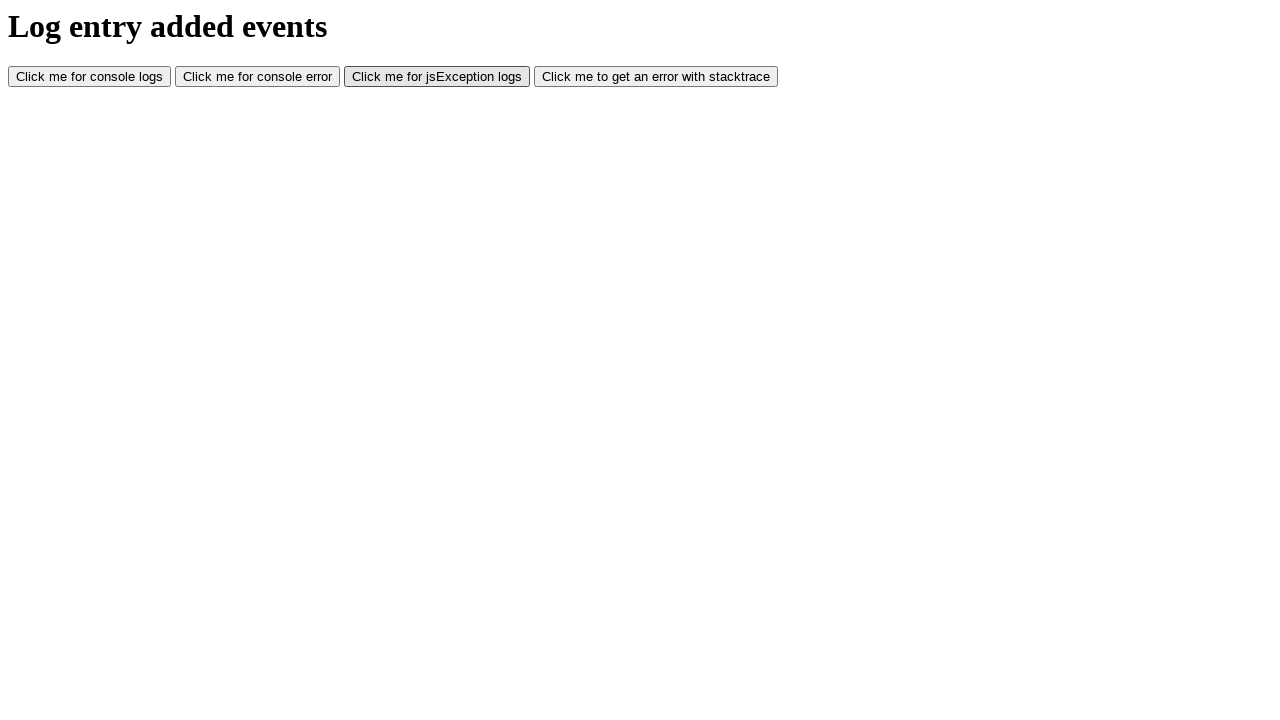

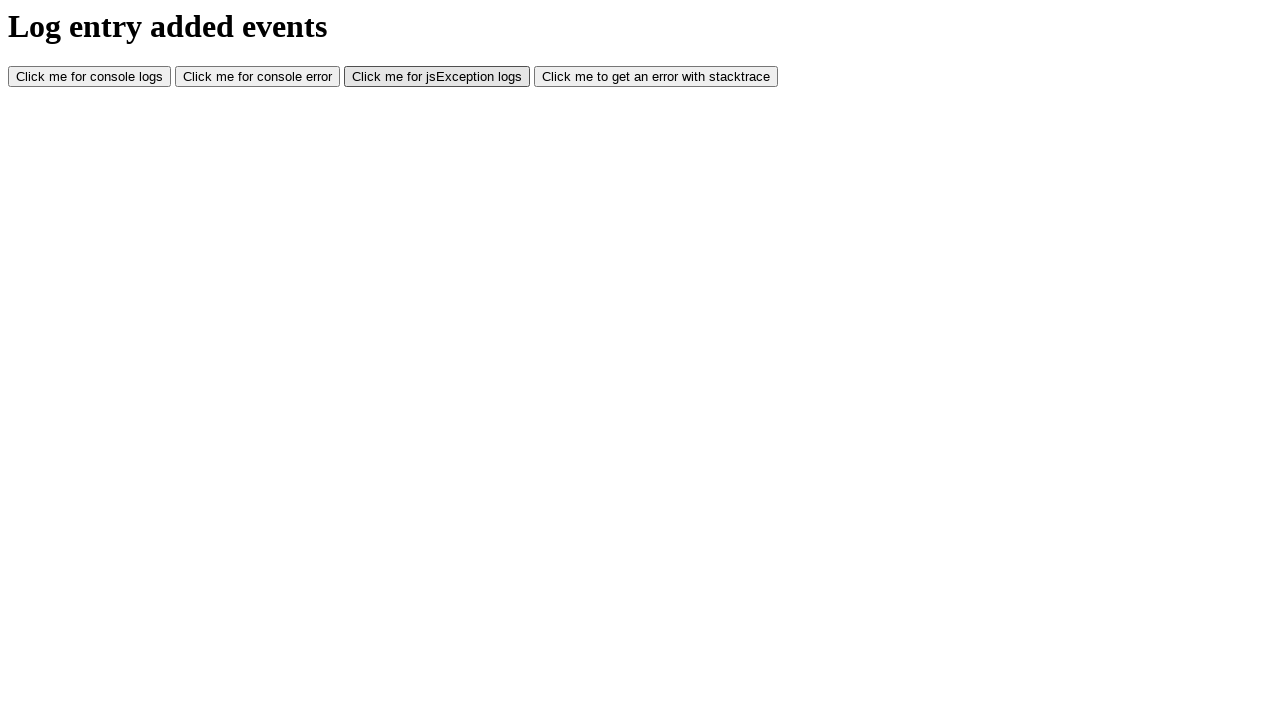